Tests navigation through MediMention website by clicking Home and About links, and interacting with social media buttons

Starting URL: https://www.medimention.com/

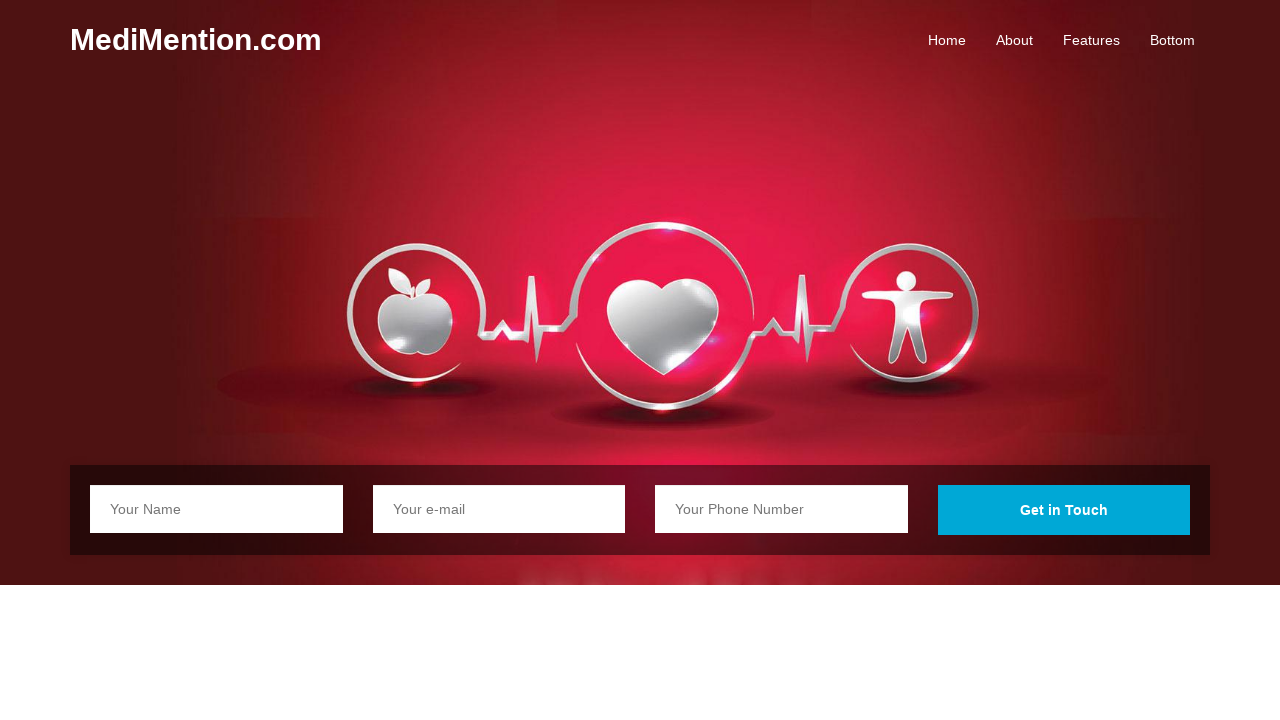

Clicked Home link at (947, 40) on xpath=//a[text()='Home']
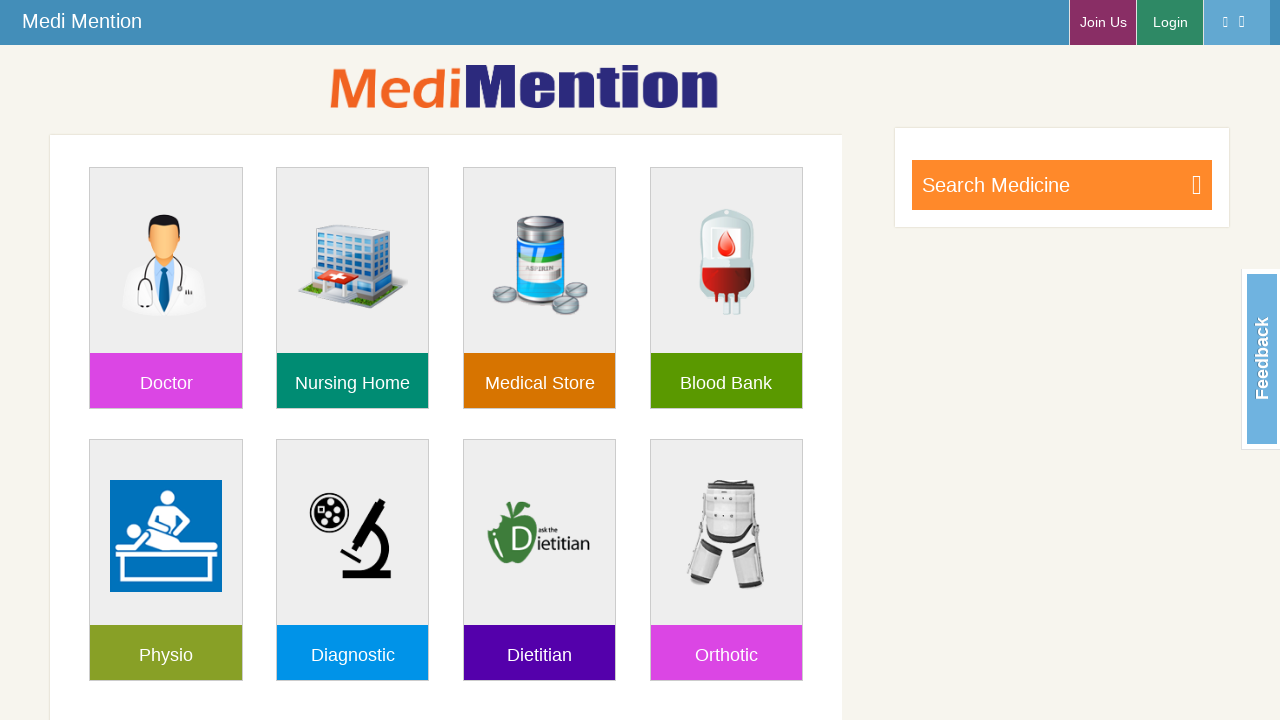

Navigated back to main page
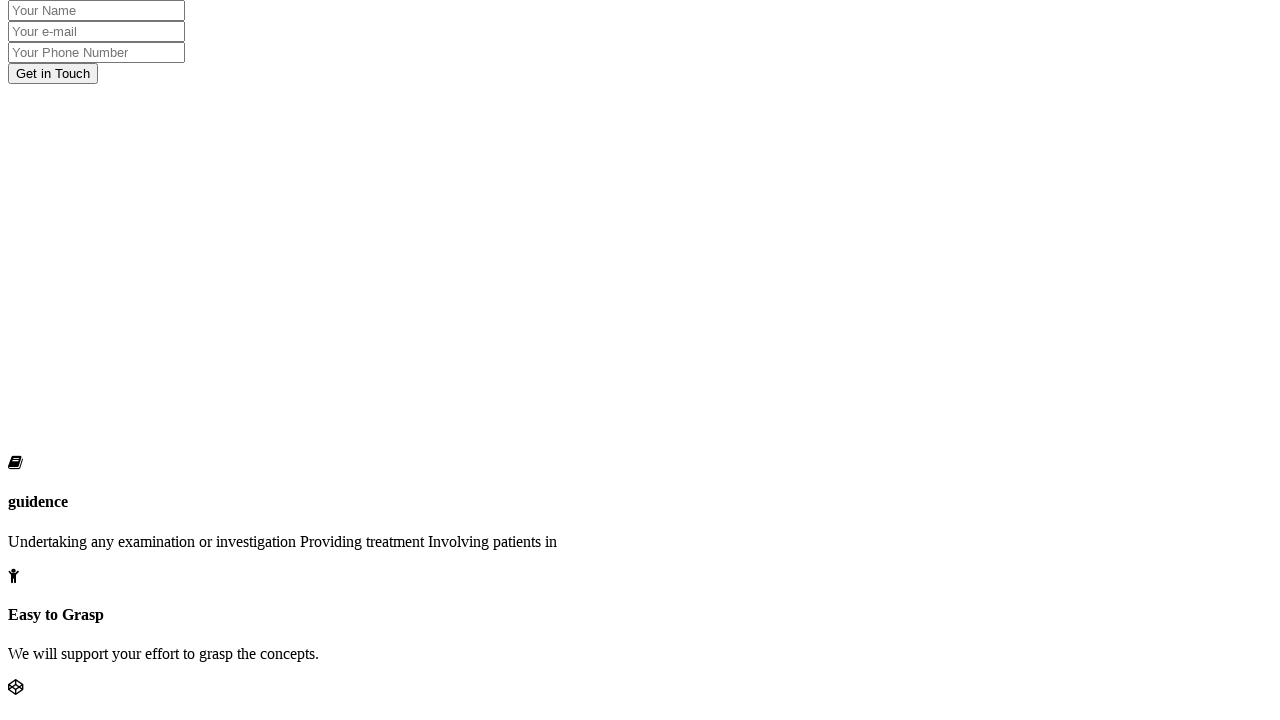

Clicked About link at (68, 68) on xpath=//a[text()='About']
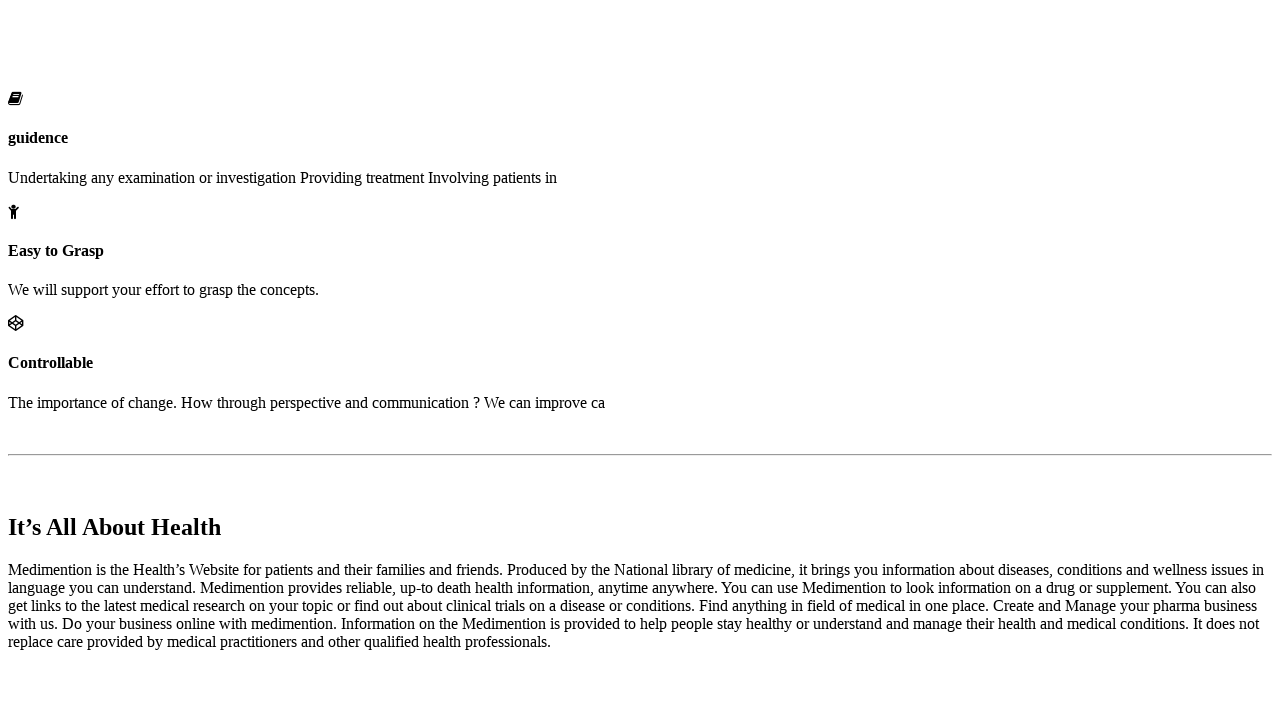

Clicked touchget button at (53, 360) on xpath=//button[contains(@id,'touchget')]
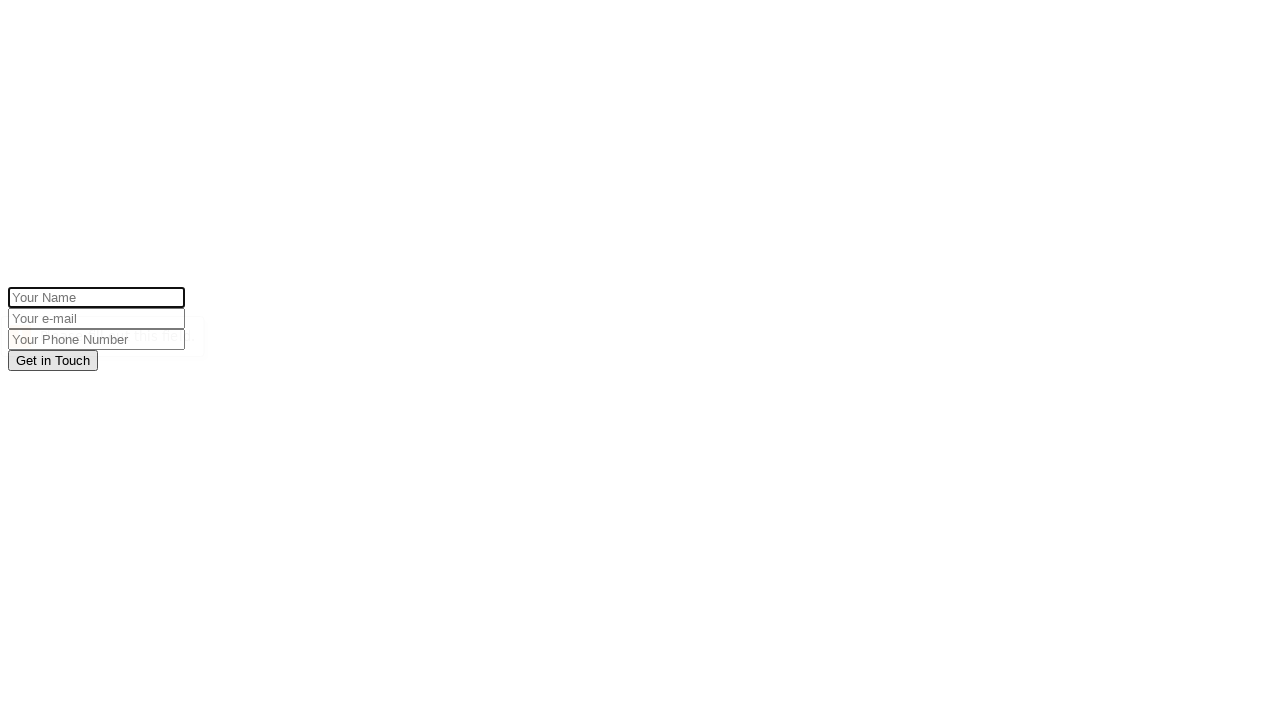

Clicked Facebook social media icon at (52, 361) on xpath=//i[starts-with(@class,'fa fa-fac')]
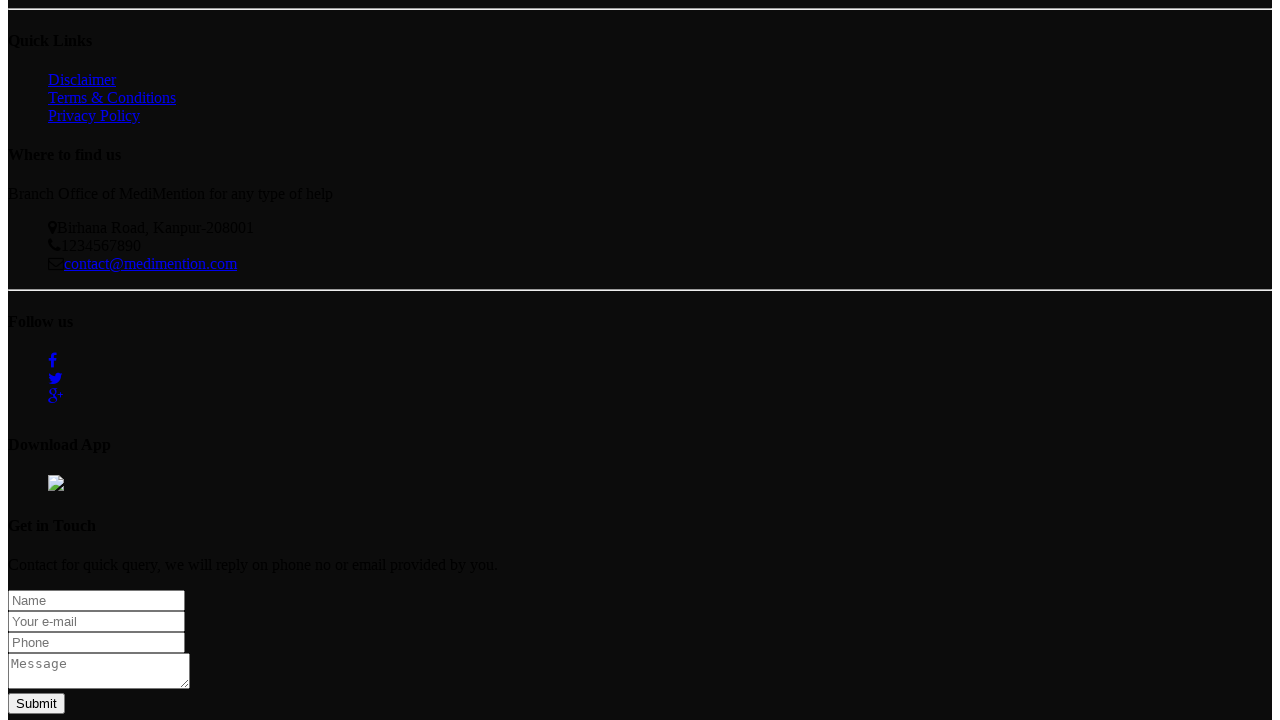

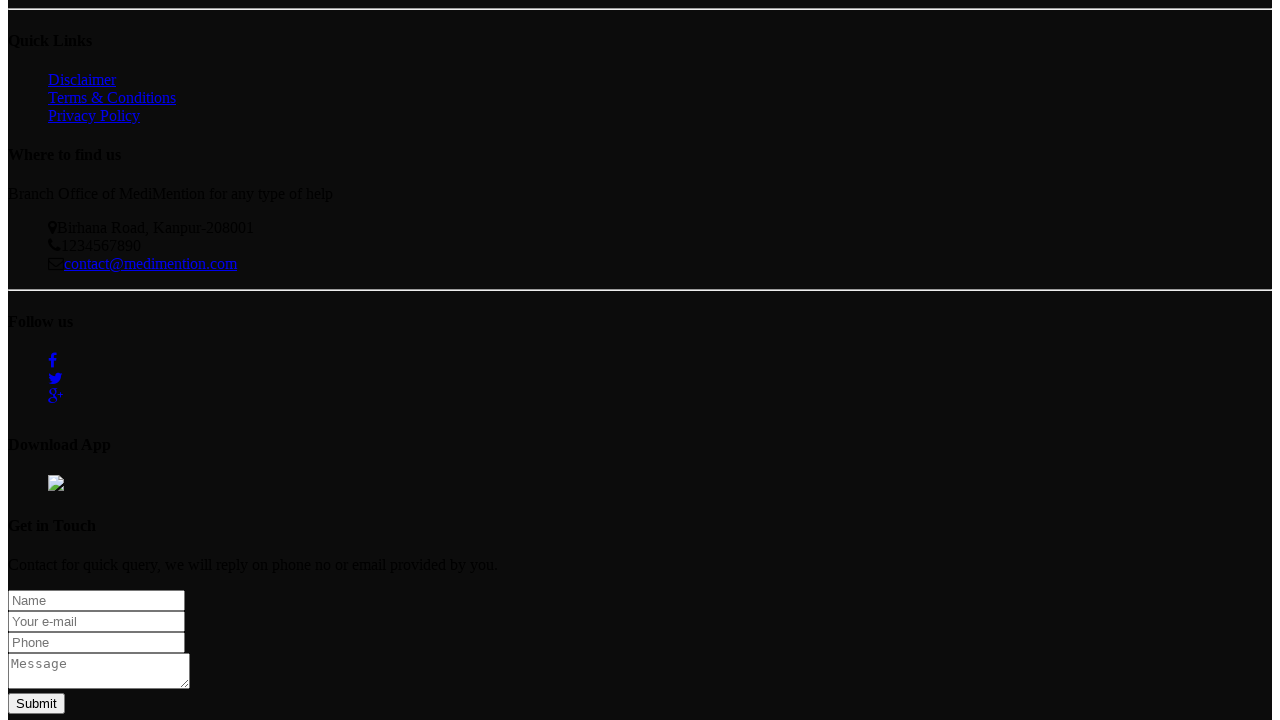